Tests explicit wait functionality by clicking start button and waiting for dynamic content to load

Starting URL: http://the-internet.herokuapp.com/dynamic_loading/2

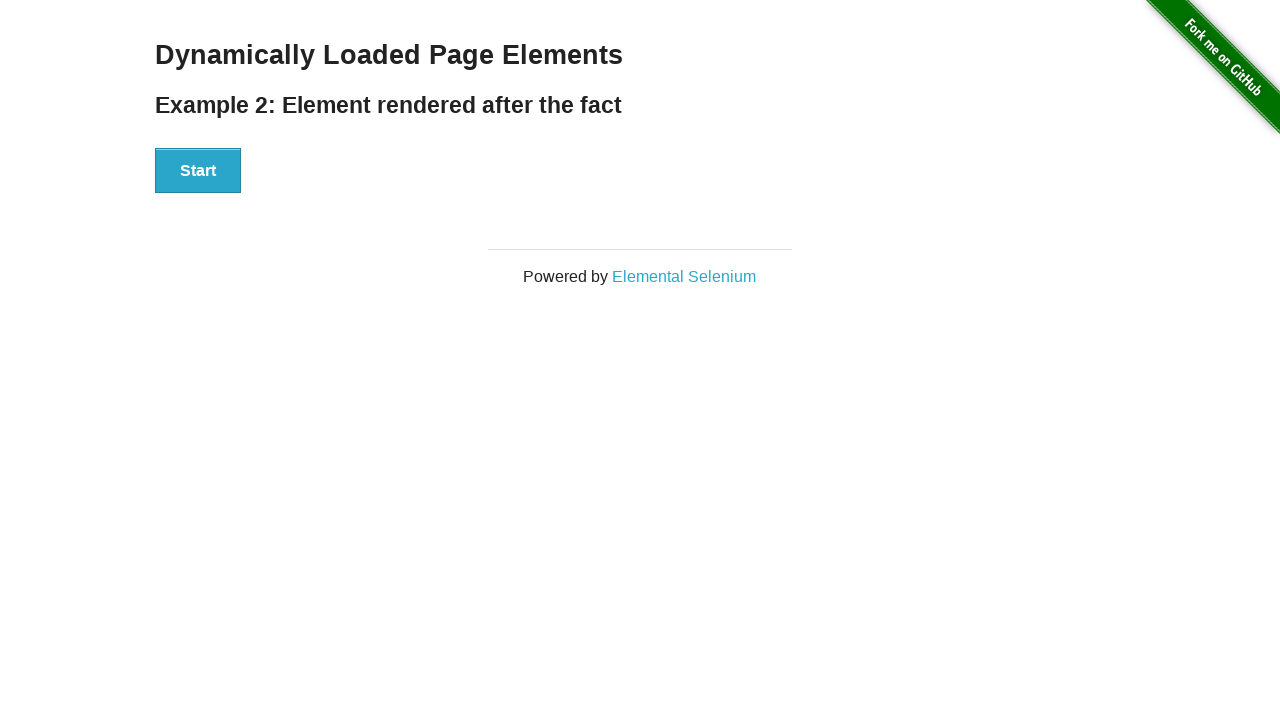

Clicked start button to trigger dynamic content loading at (198, 171) on #start > button
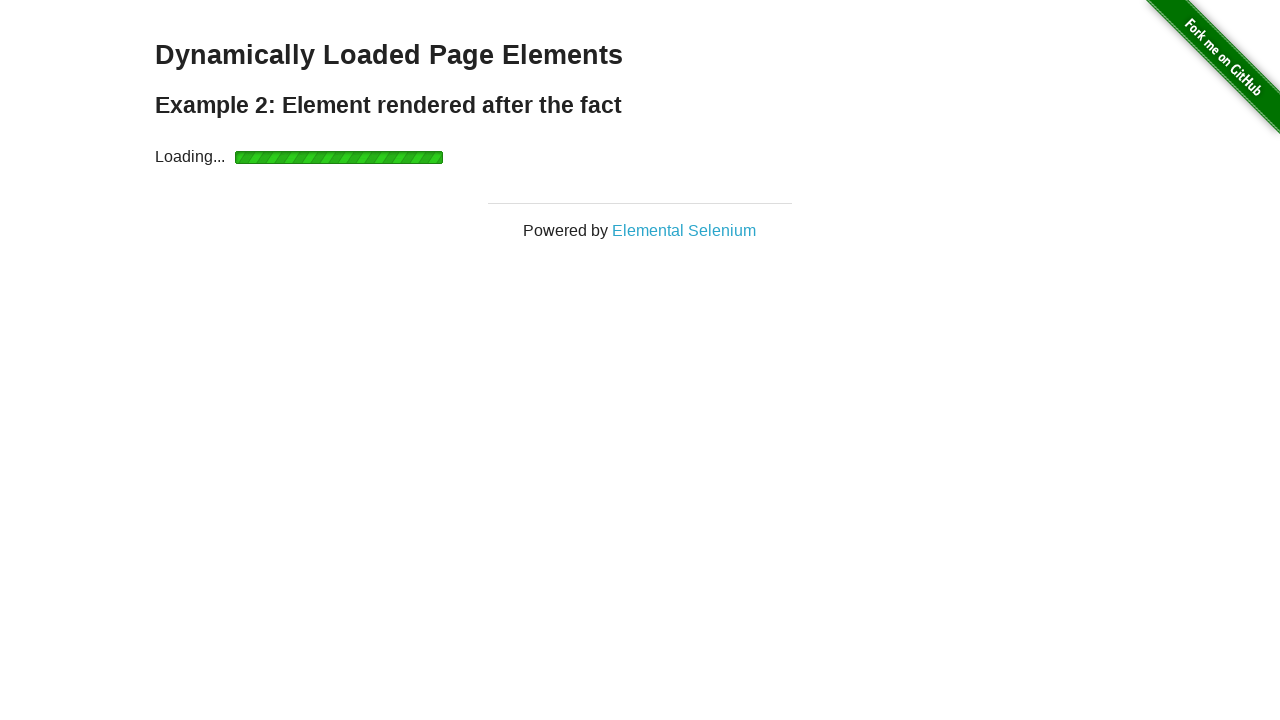

Dynamic content loaded - finish element is now visible
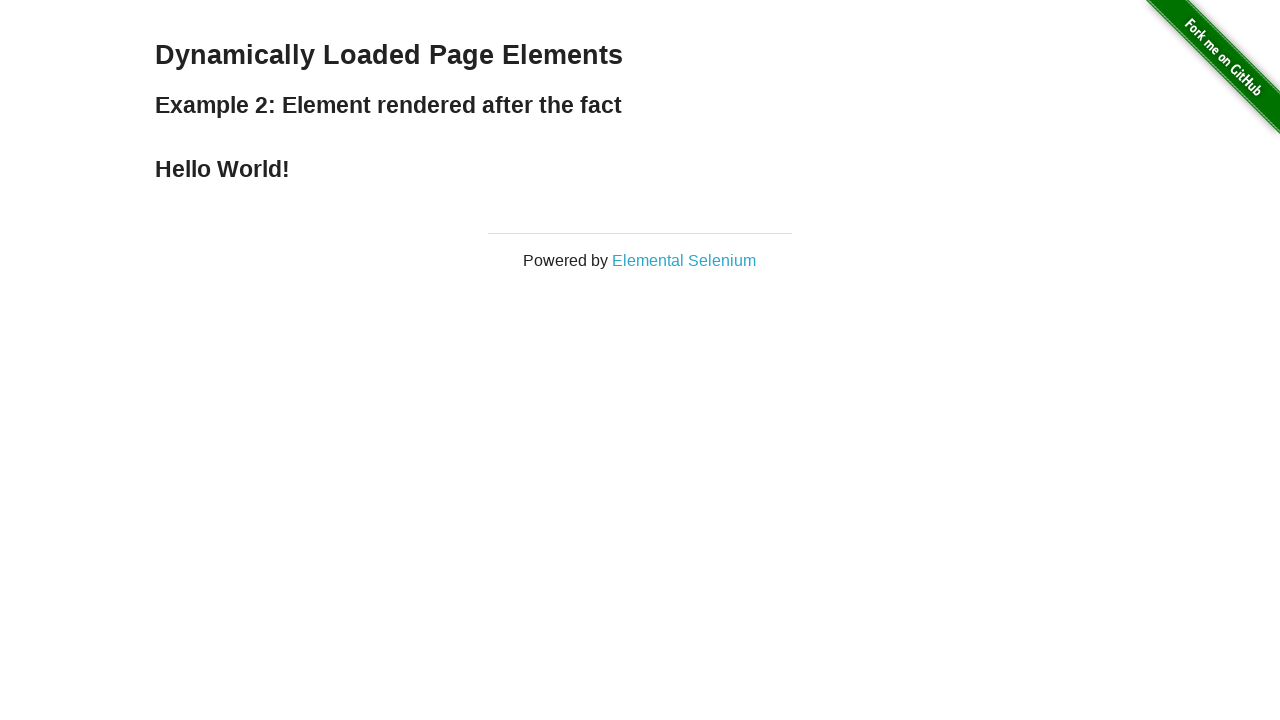

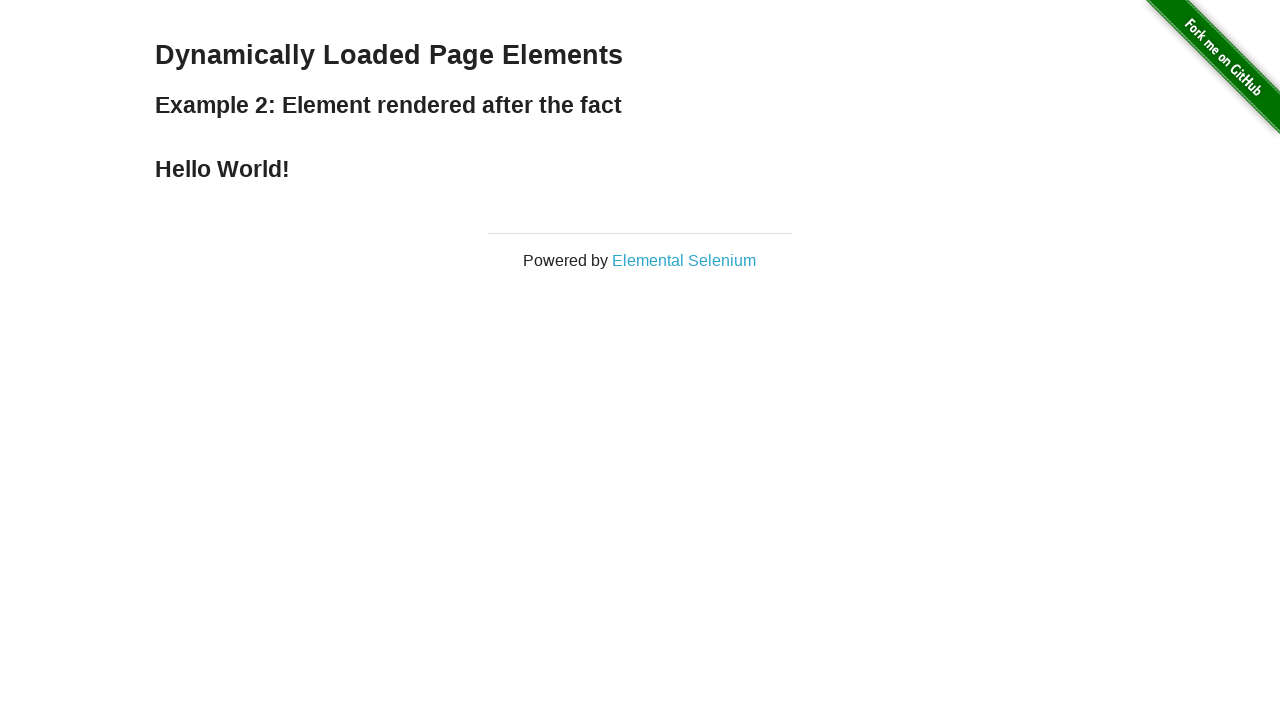